Tests clicking on a blue (primary) button on the UI testing playground class attribute page to verify proper element selection using class attributes.

Starting URL: http://uitestingplayground.com/classattr

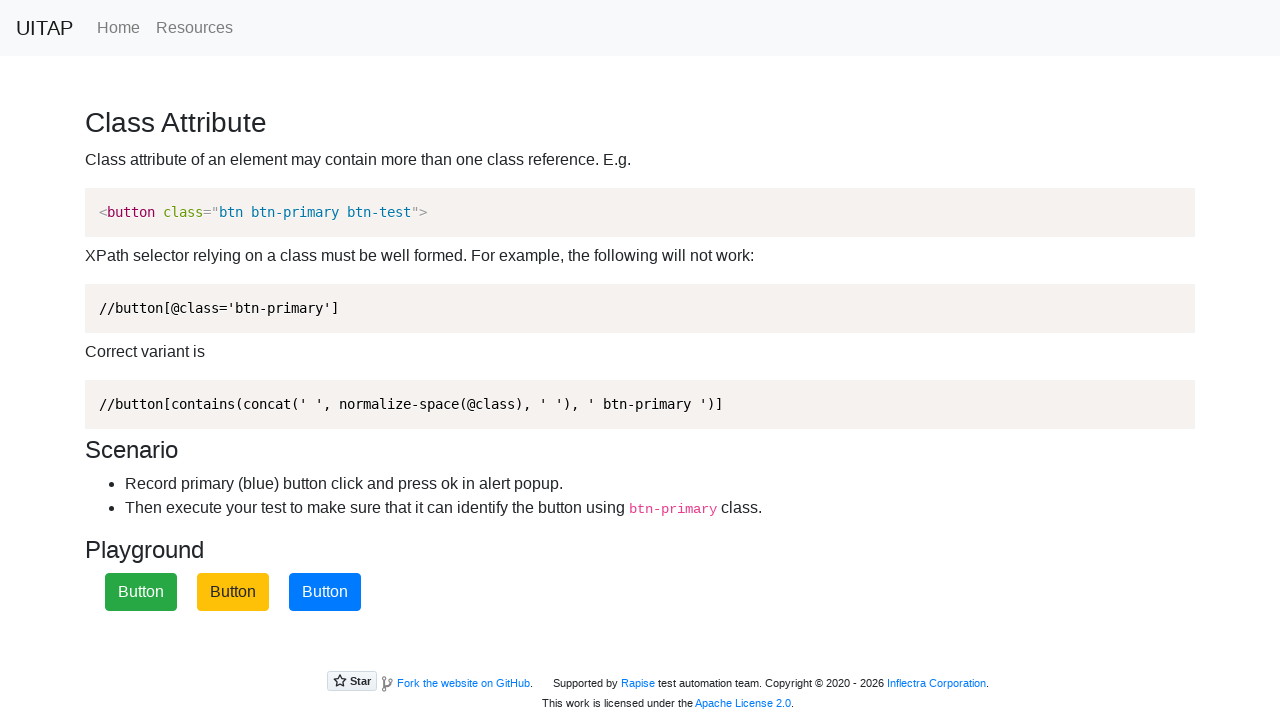

Navigated to UI Testing Playground class attribute page
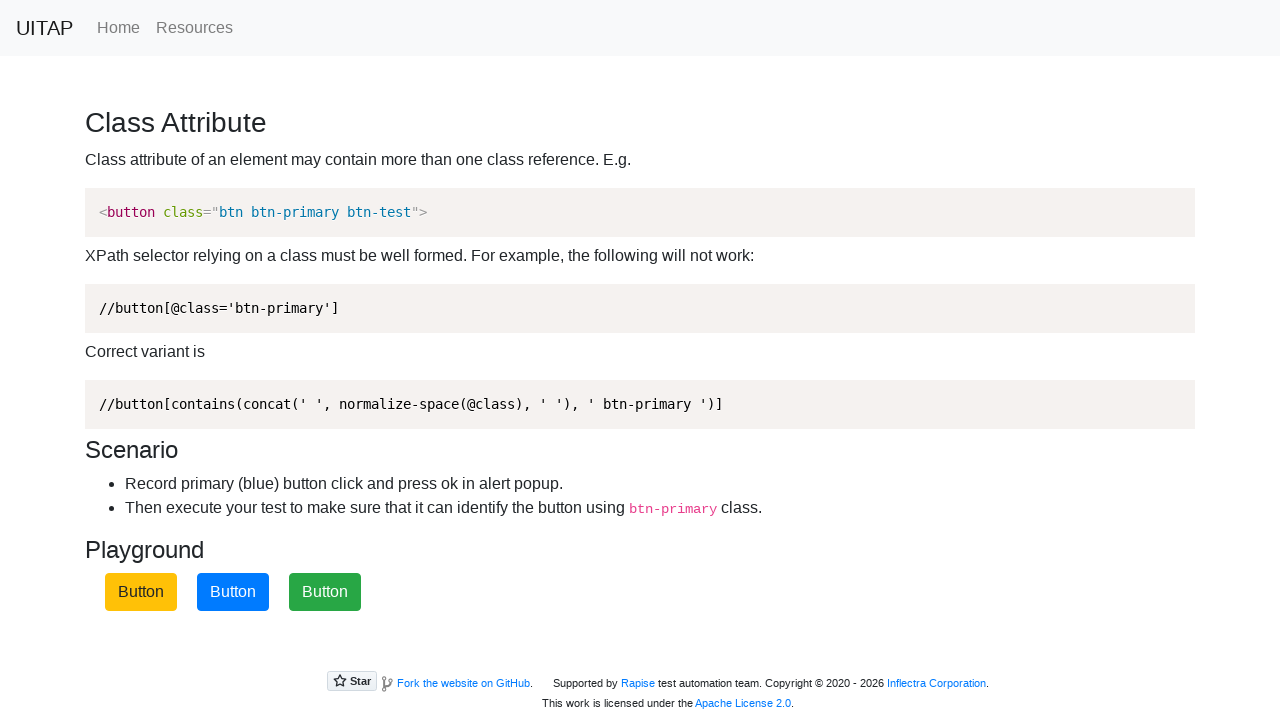

Clicked on the blue (primary) button using class attribute selector at (233, 592) on button.btn-primary
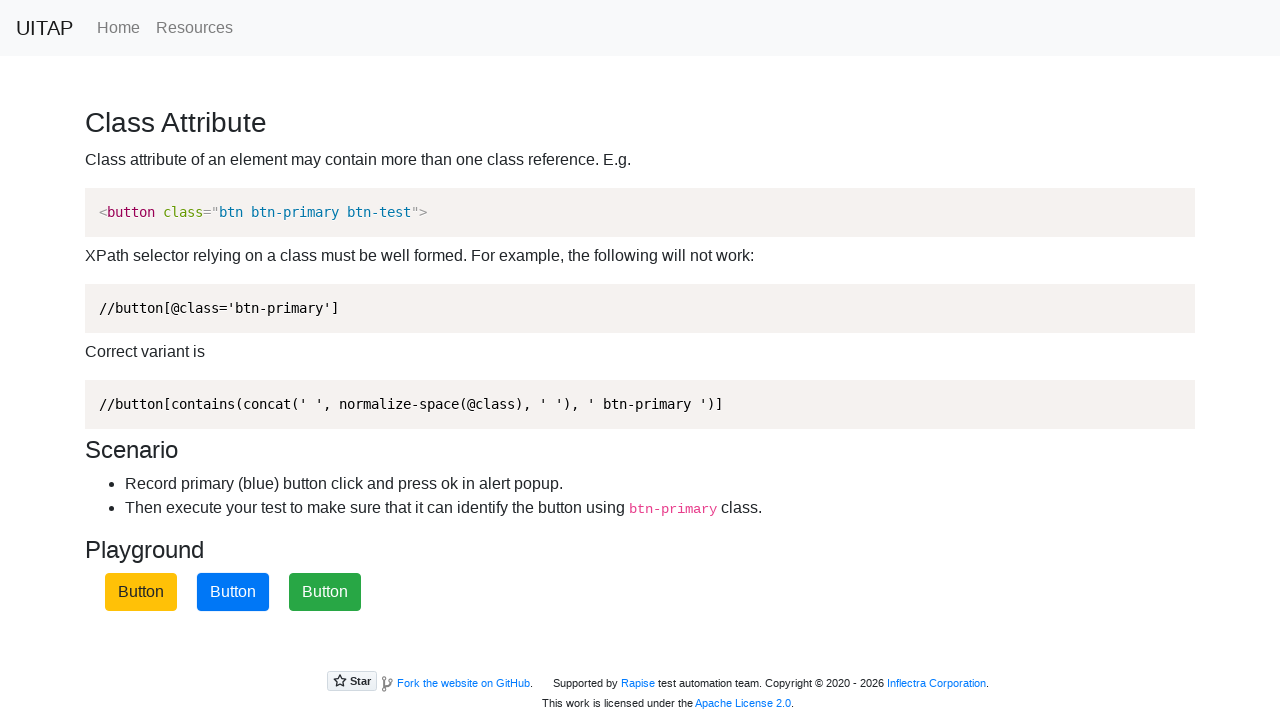

Waited 1 second to observe the result after button click
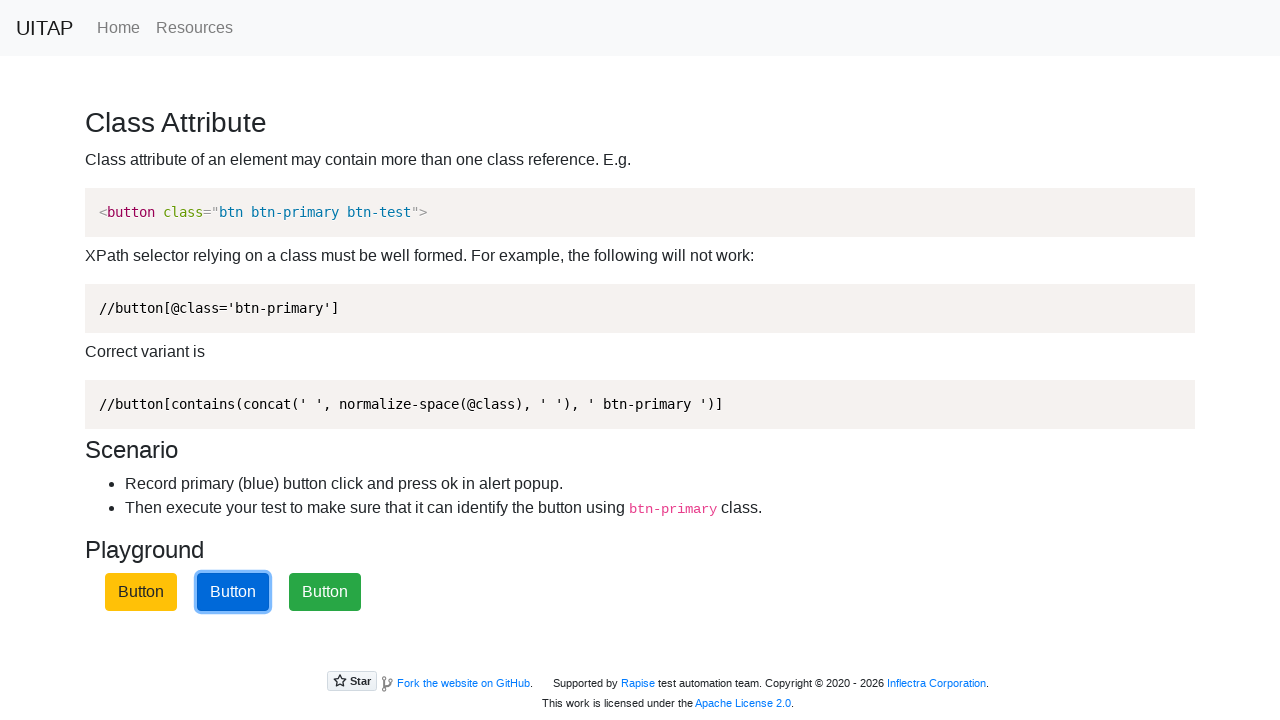

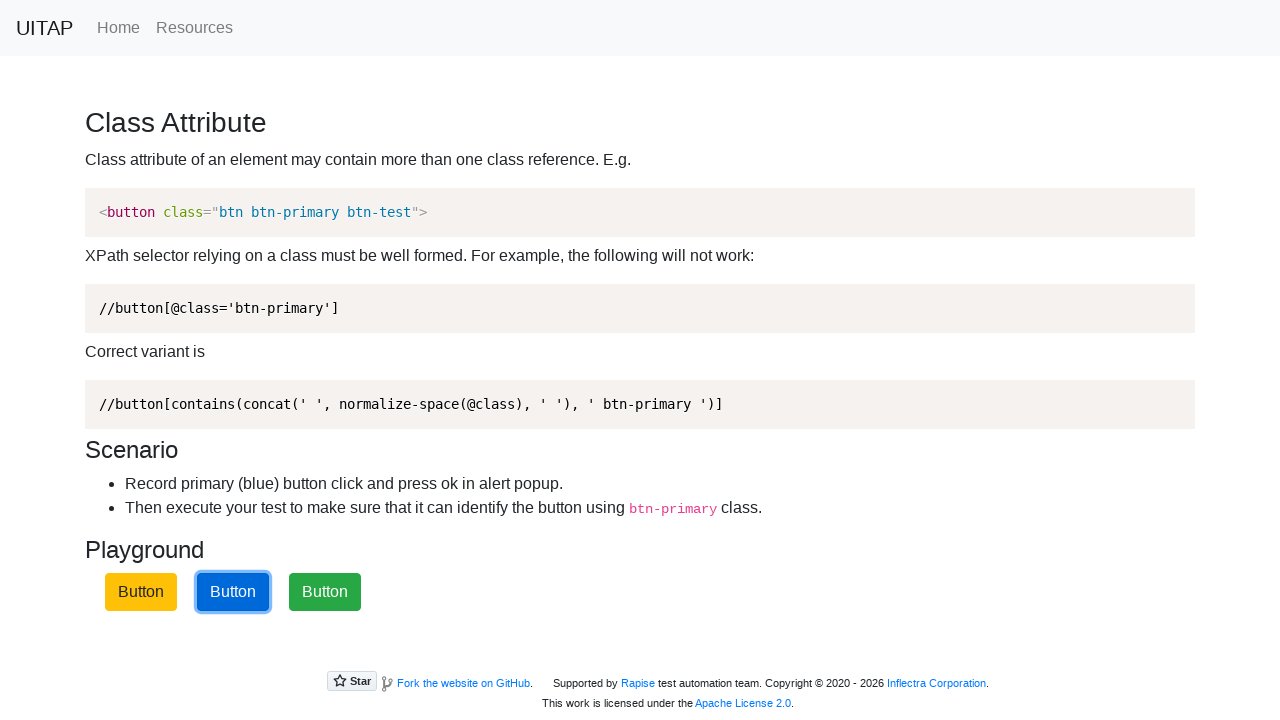